Navigates to Zero Bank login page and verifies the page title is "Zero - Log in"

Starting URL: http://zero.webappsecurity.com/login.html

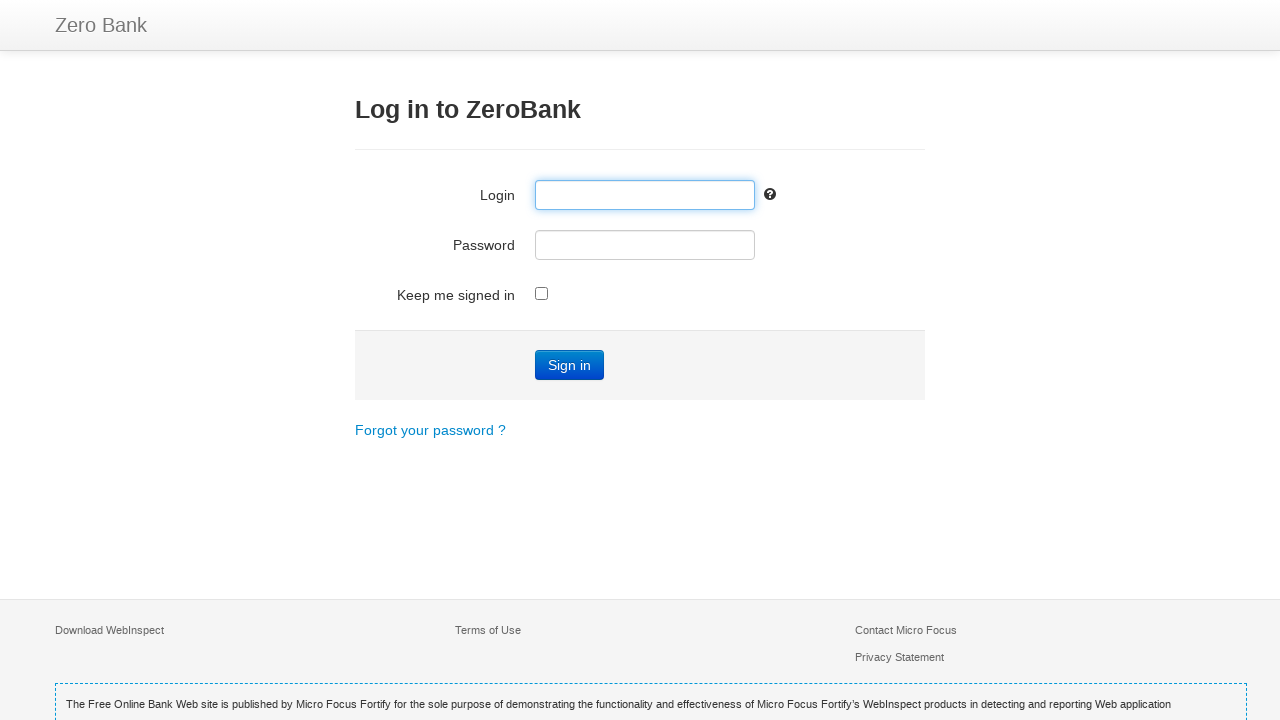

Navigated to Zero Bank login page at http://zero.webappsecurity.com/login.html
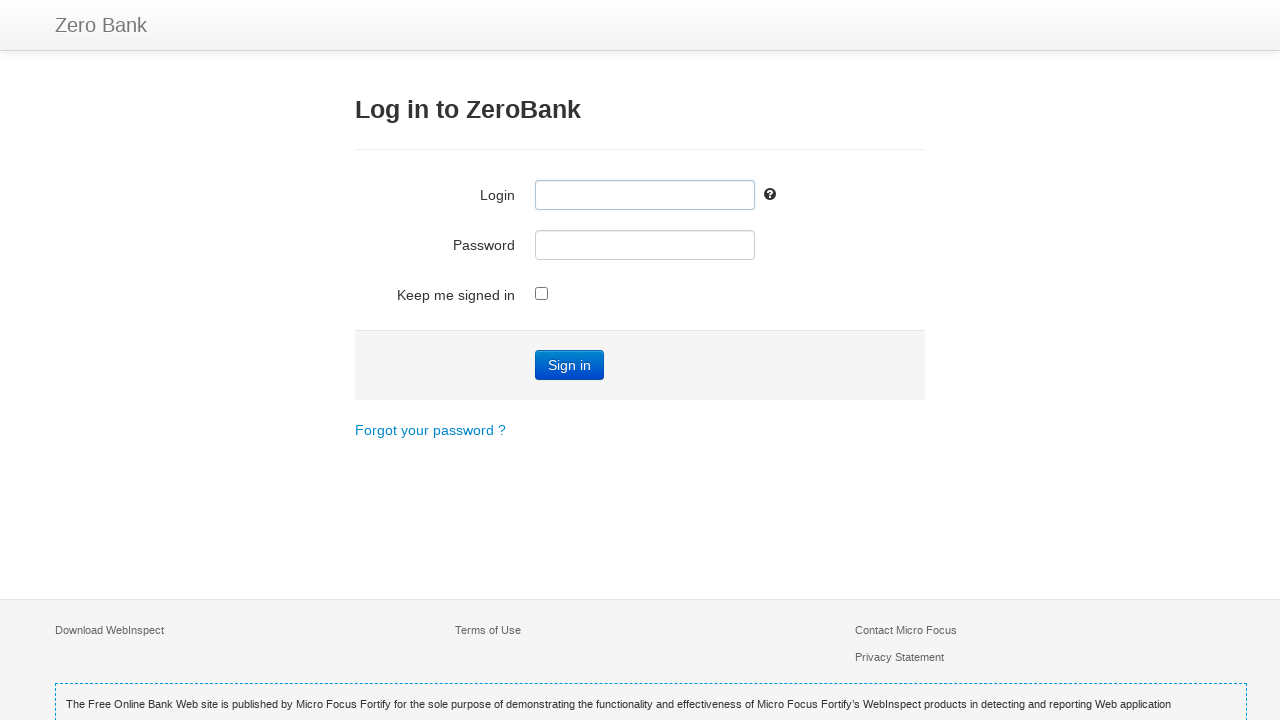

Verified page title is 'Zero - Log in'
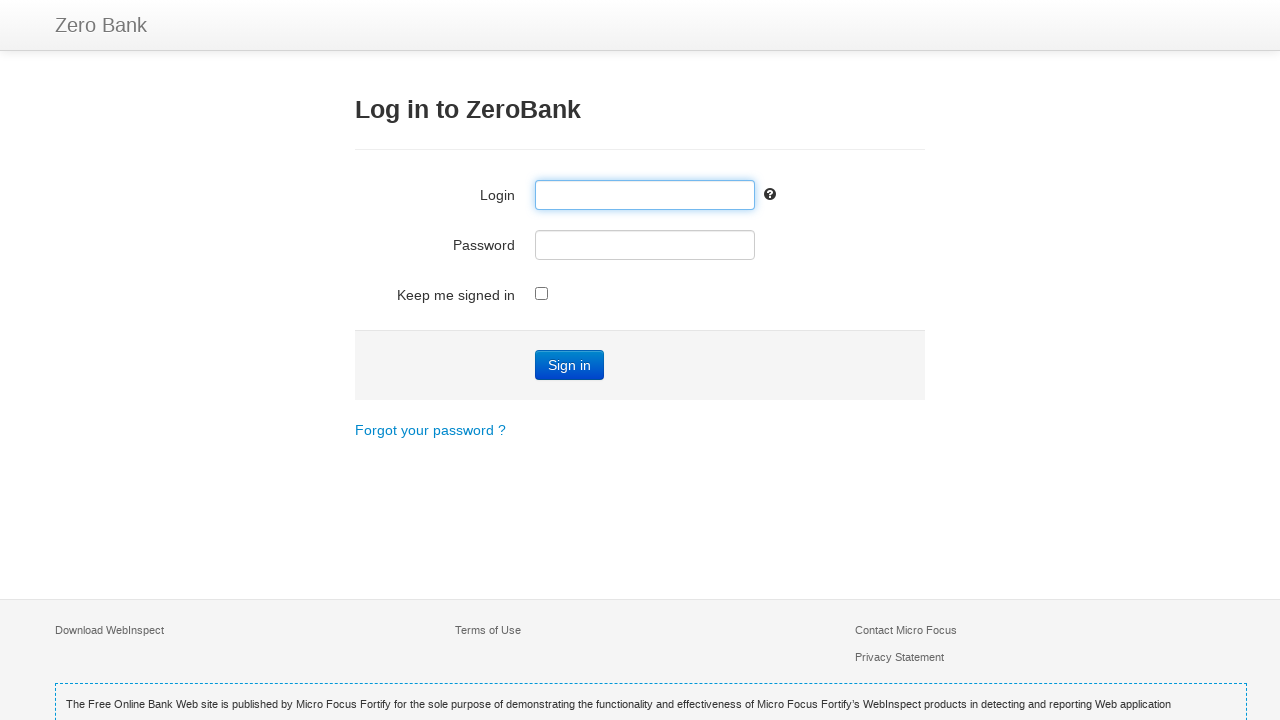

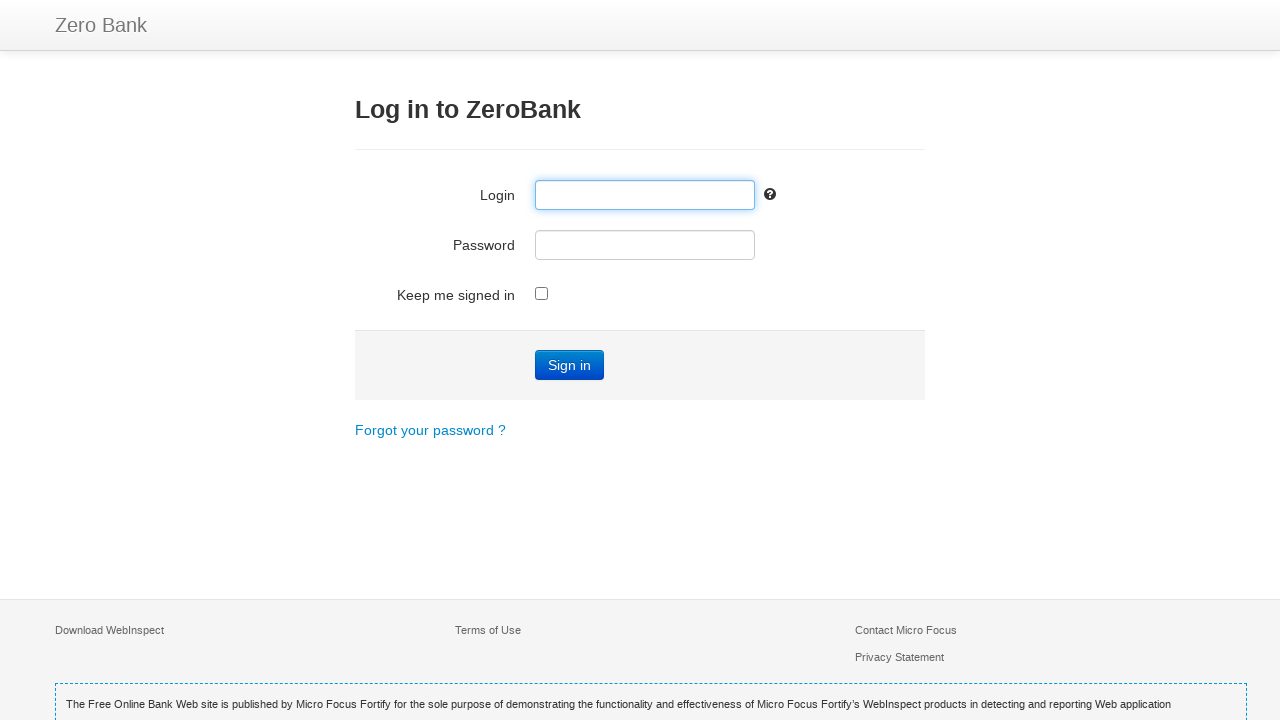